Verifies that there is an image or video element in the aside section

Starting URL: https://finndude.github.io/DBI-Coursework/People-Search/people-search.html

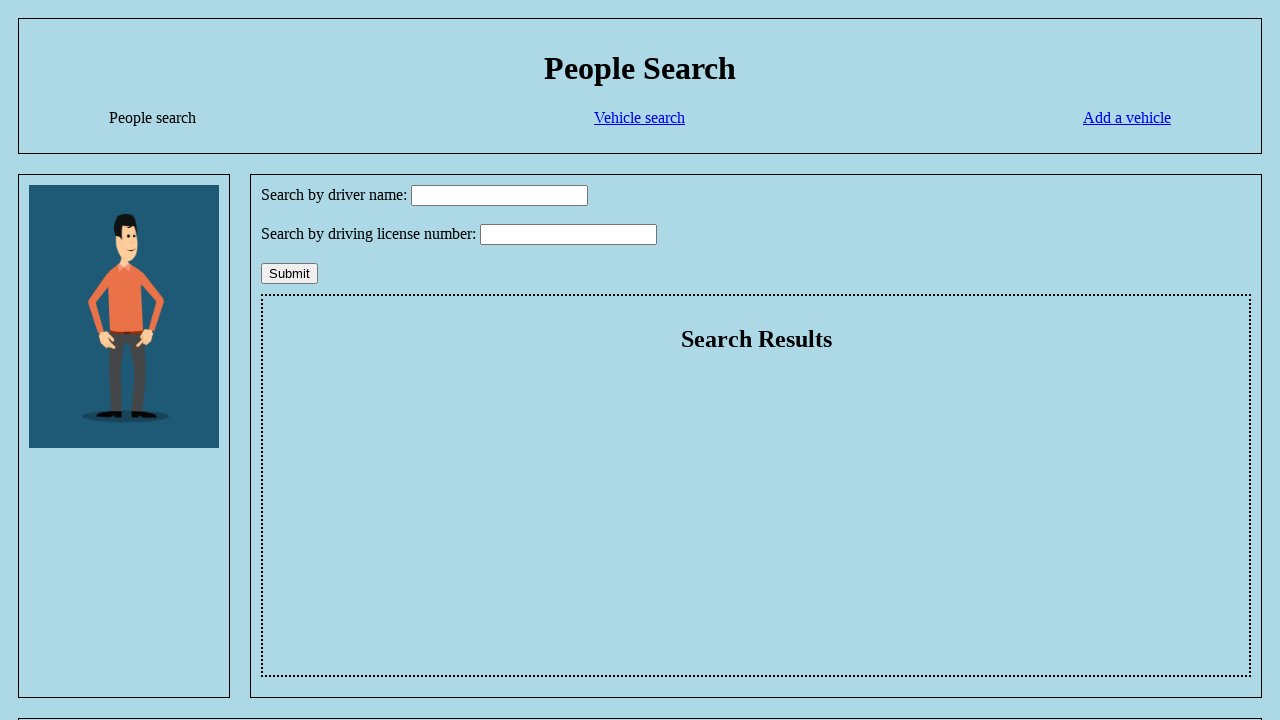

Navigated to people-search.html
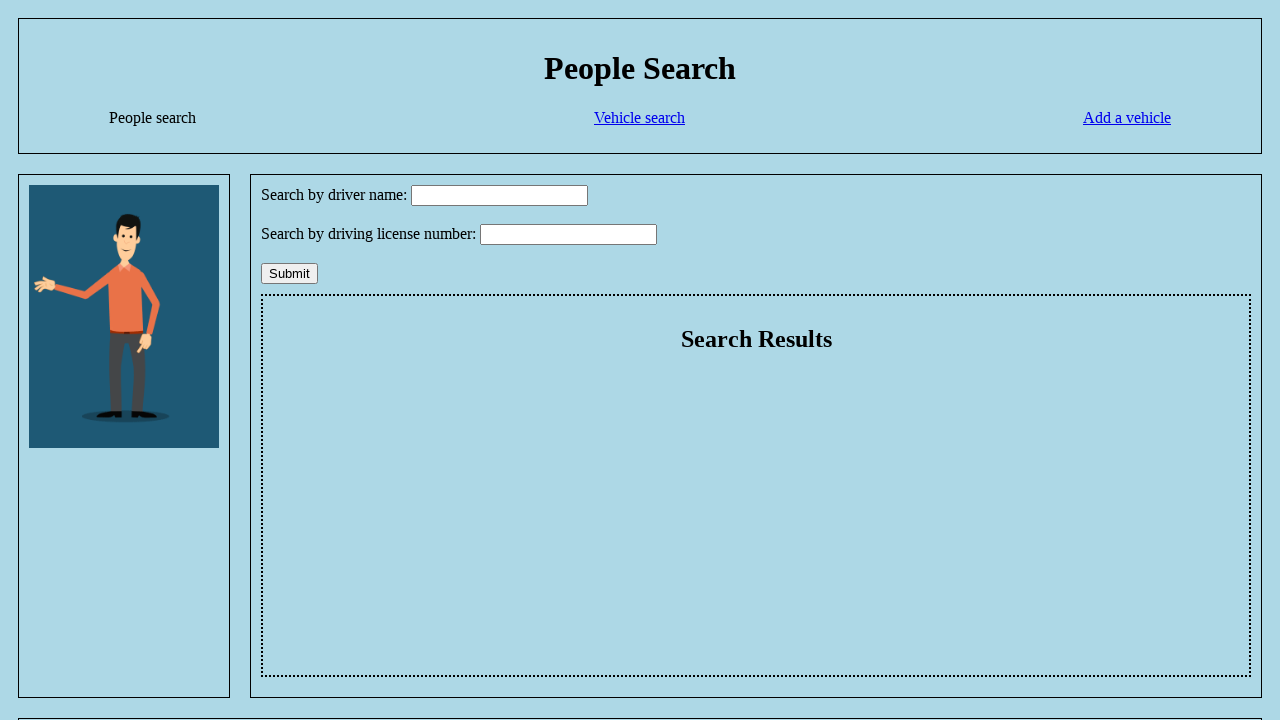

Counted image elements in aside section
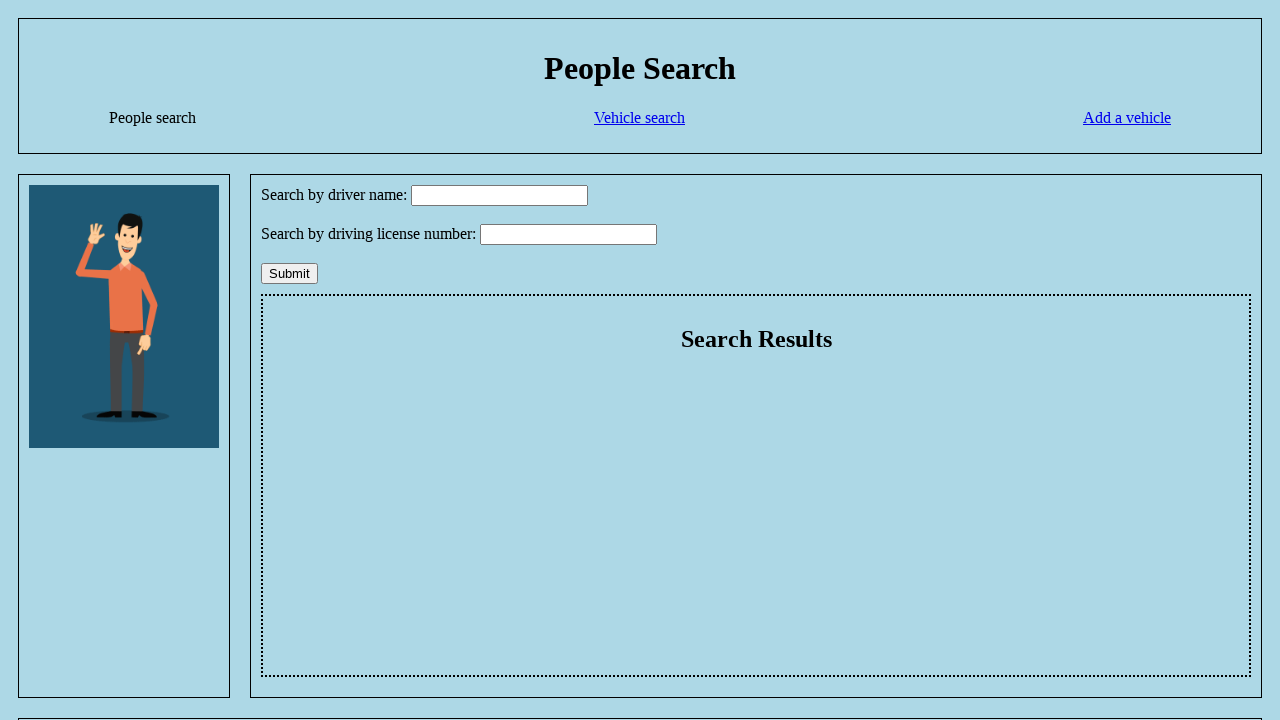

Counted video elements in aside section
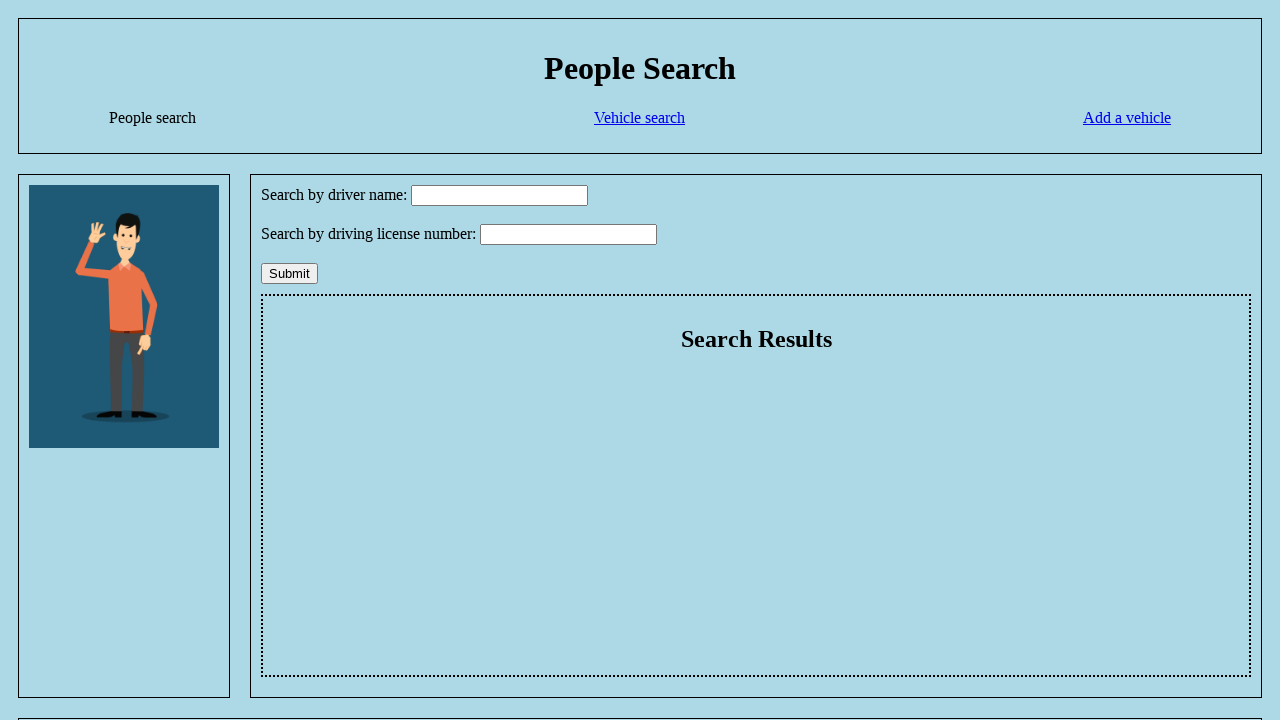

Verified that at least one image or video element exists in aside section
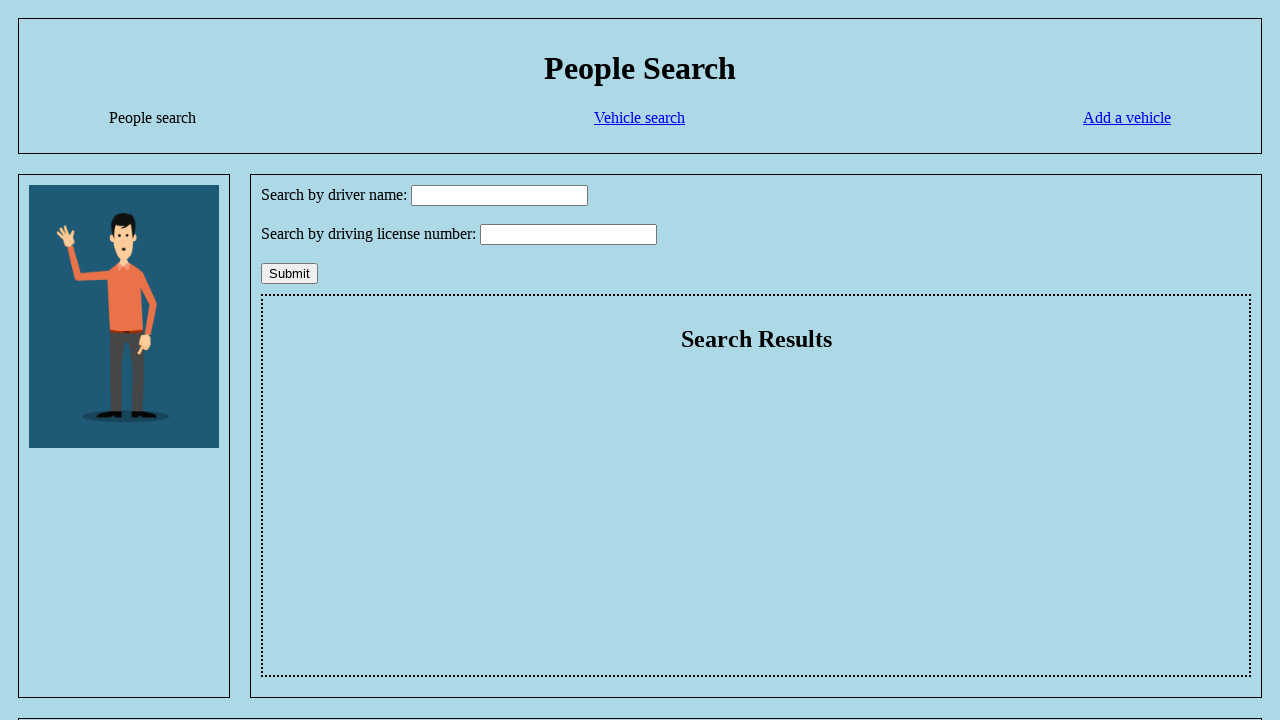

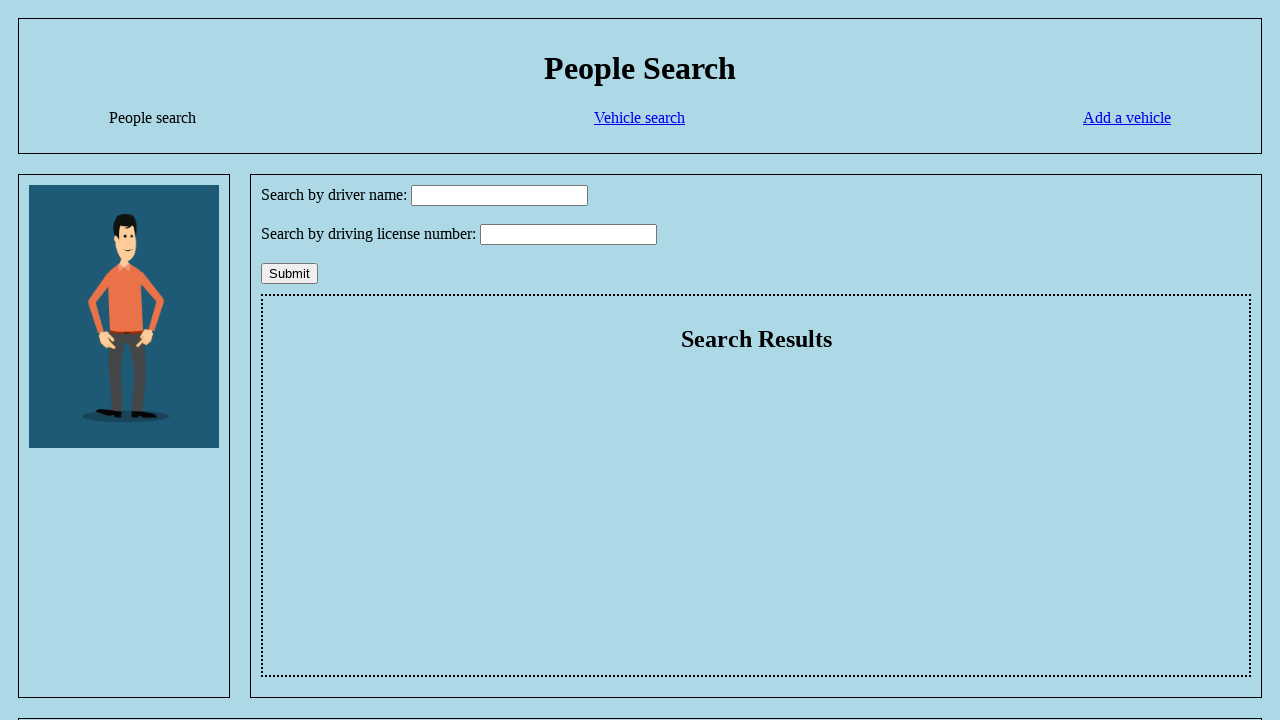